Tests form handling with dynamic attributes by filling out a sign-up form on a Selenium training website using various XPath strategies to locate elements with dynamic class names.

Starting URL: https://v1.training-support.net/selenium/dynamic-attributes

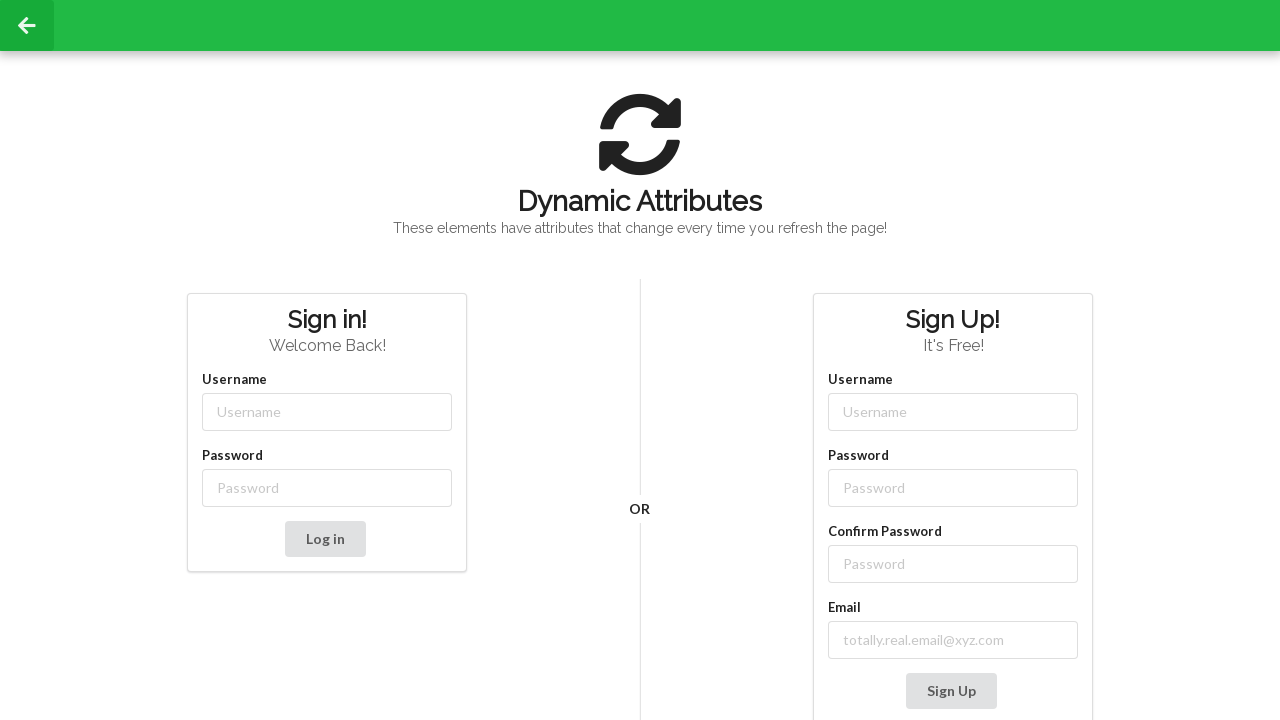

Filled username field with 'NewUser' using partial class match on input[class*='-username']
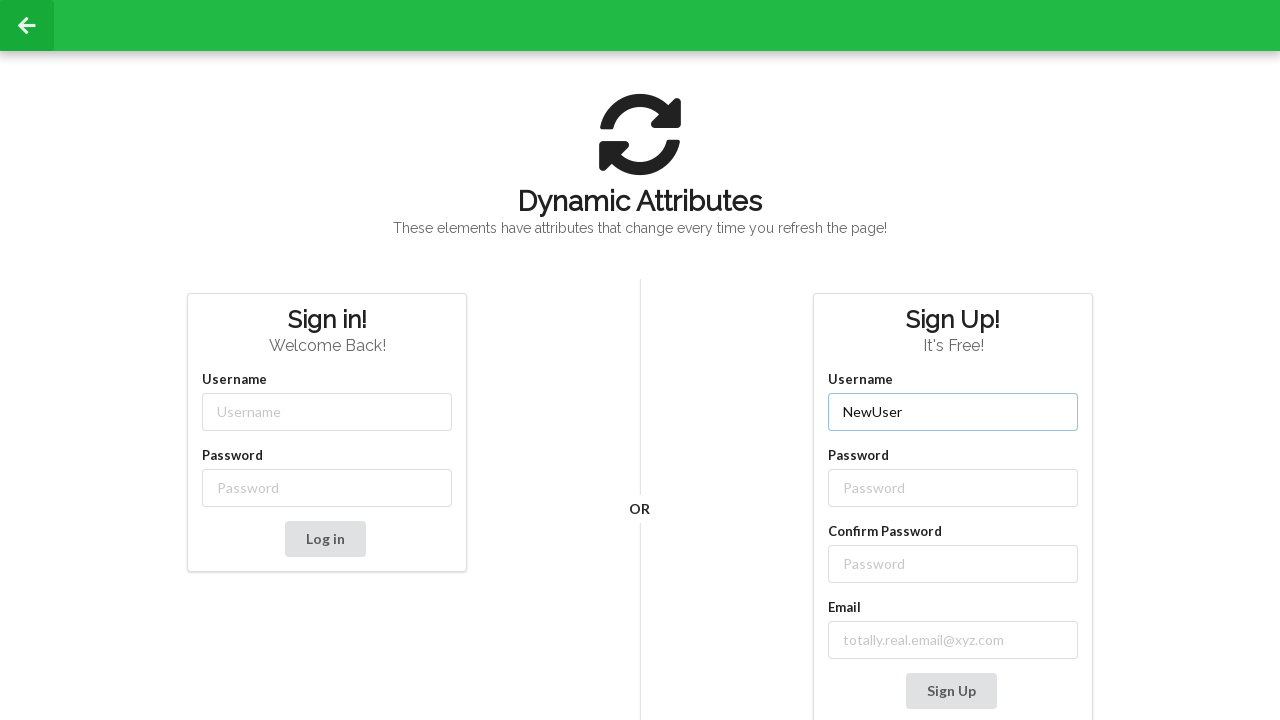

Filled password field with 'SecurePass123' using partial class match on input[class*='-password']
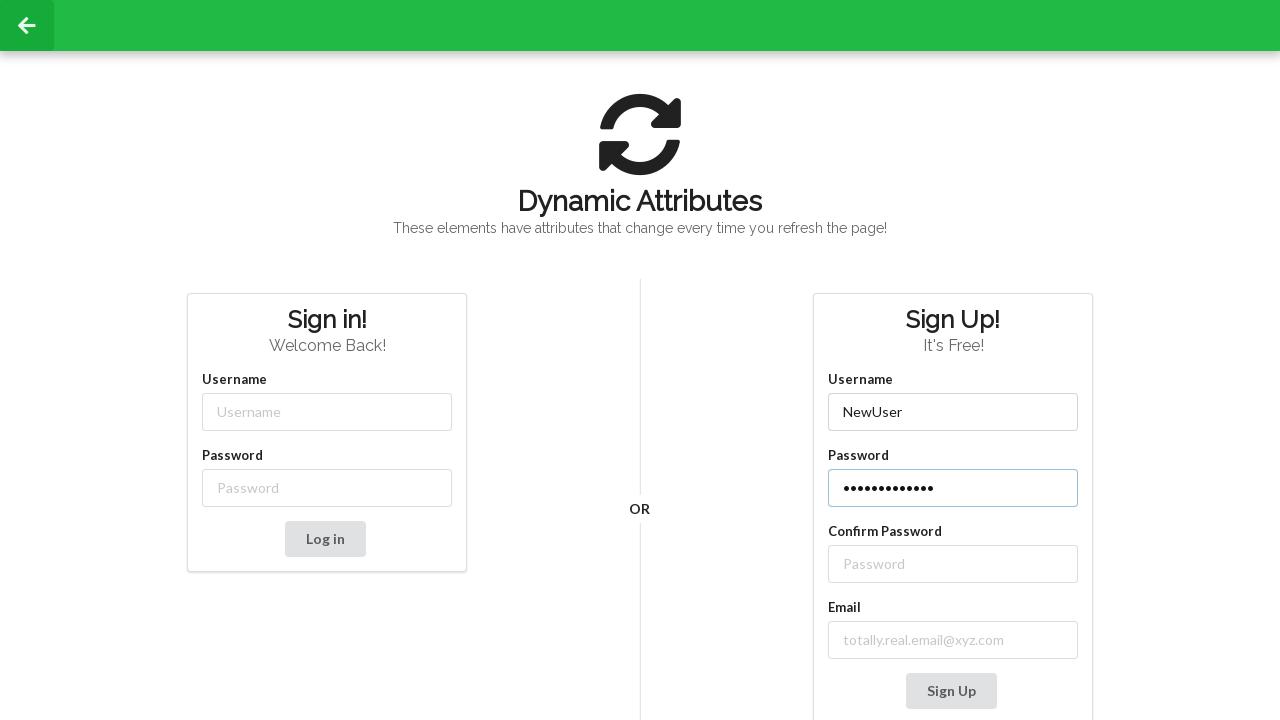

Filled confirm password field with 'SecurePass123' using XPath sibling selection on //label[text()='Confirm Password']/following-sibling::input
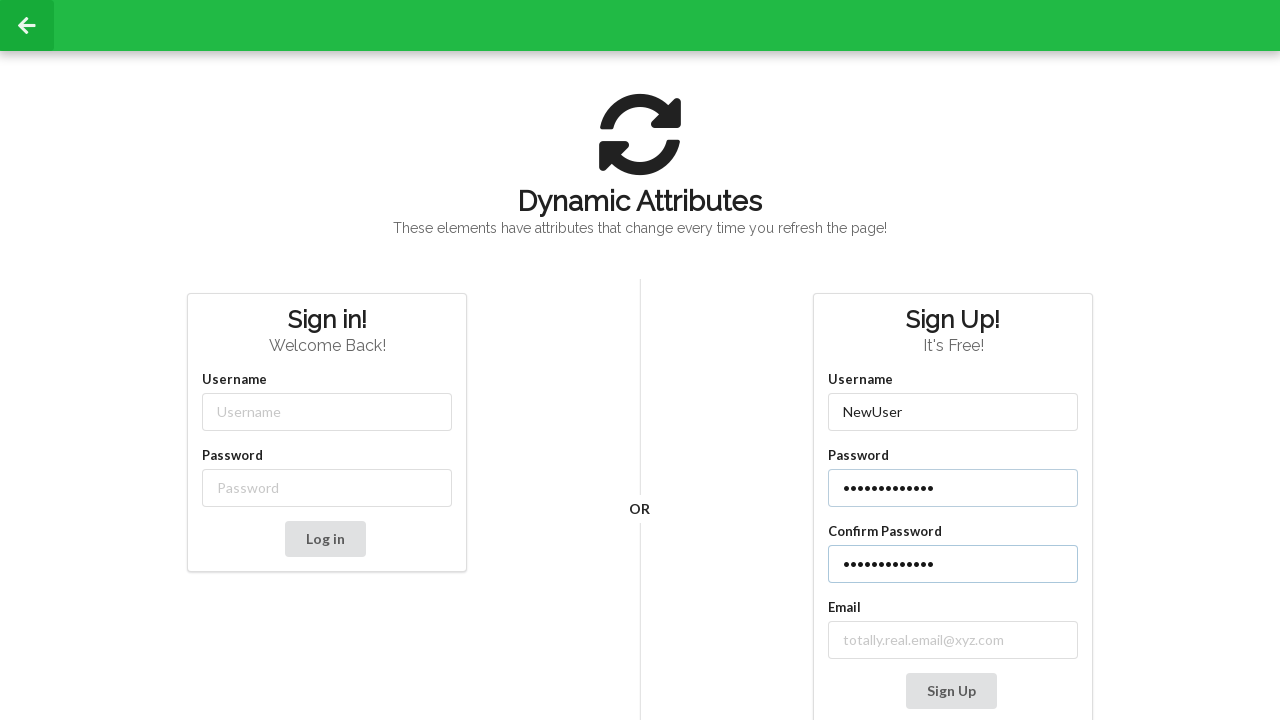

Filled email field with 'testuser_742@example.com' using XPath text matching on //label[contains(text(), 'mail')]/following-sibling::input
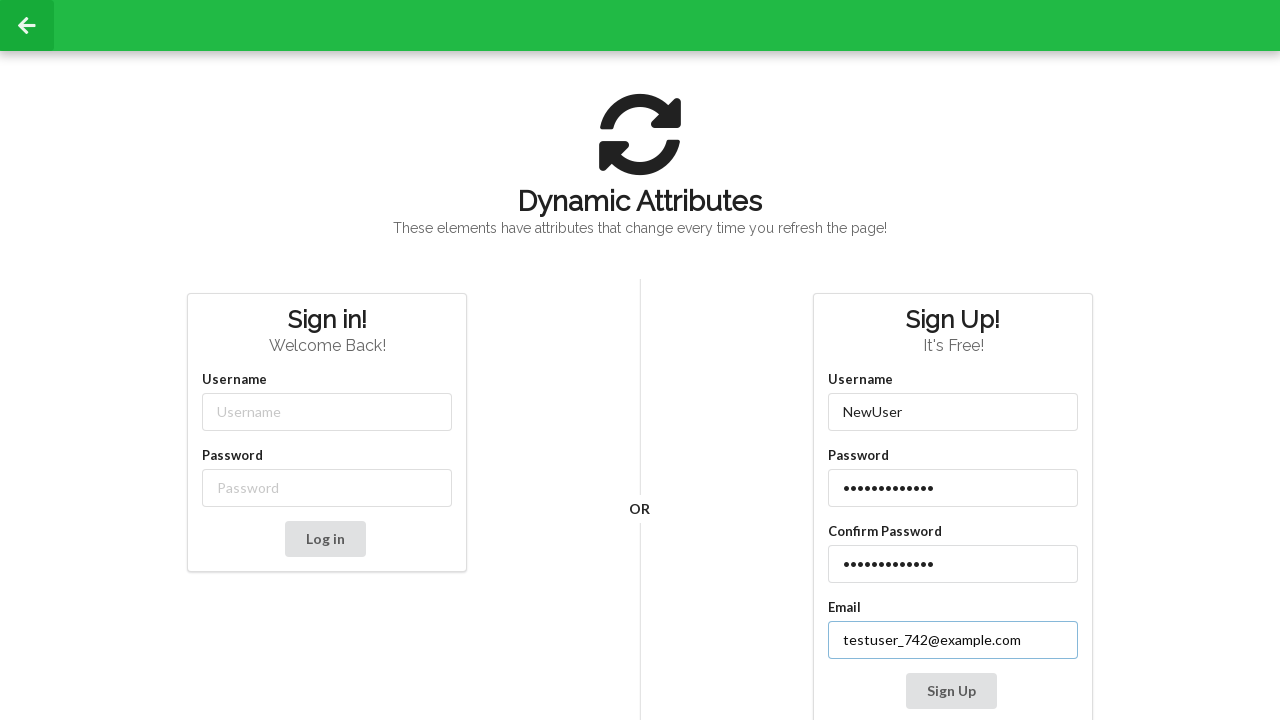

Clicked Sign Up button to submit the form at (951, 691) on xpath=//button[contains(text(), 'Sign Up')]
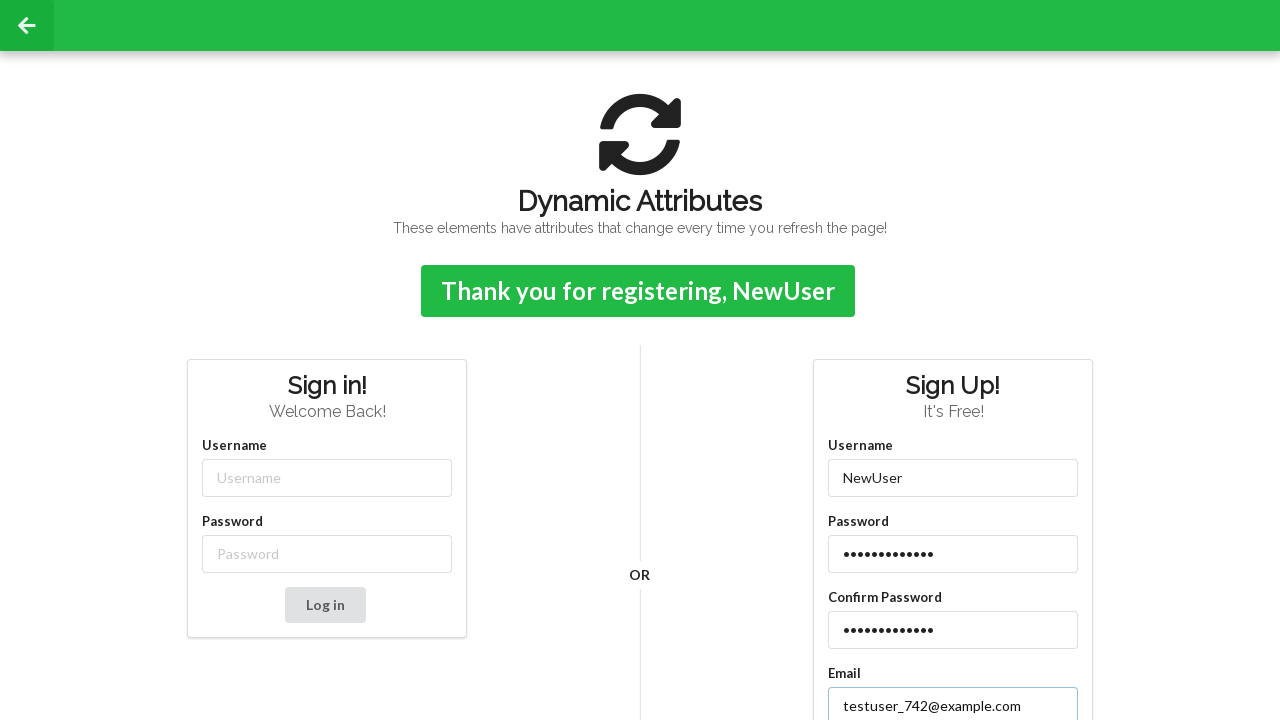

Confirmation message appeared indicating successful form submission
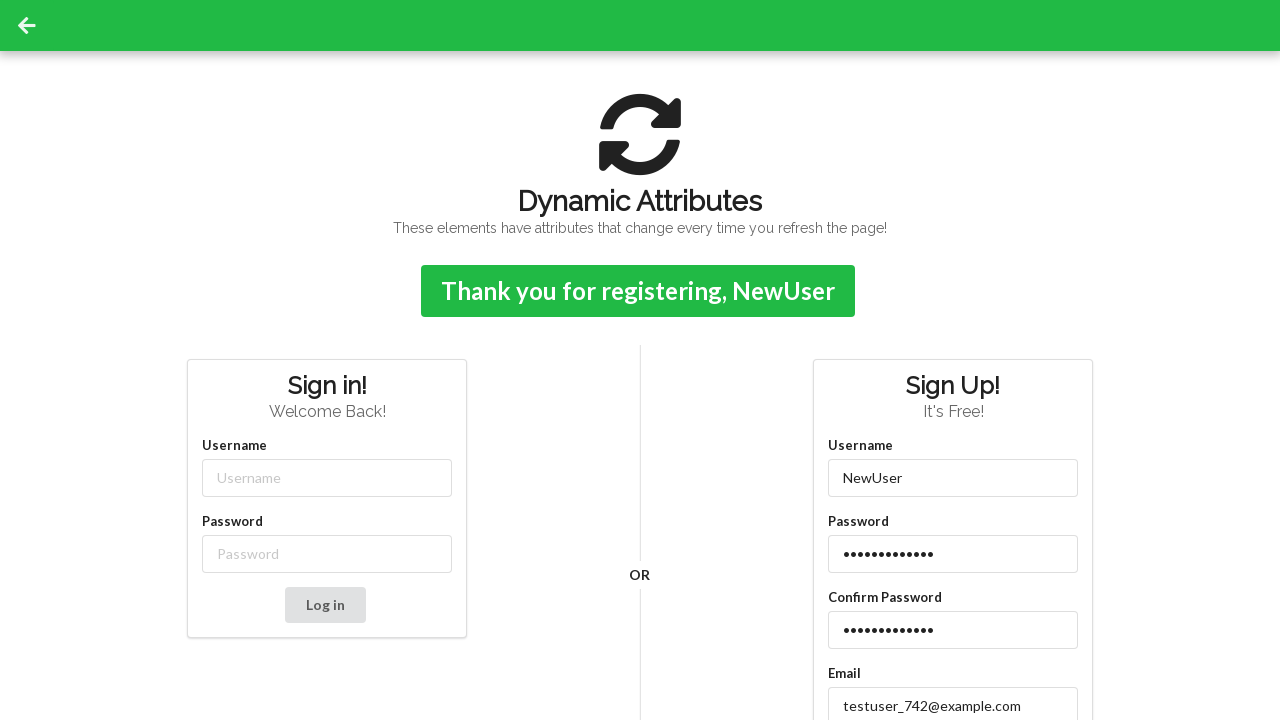

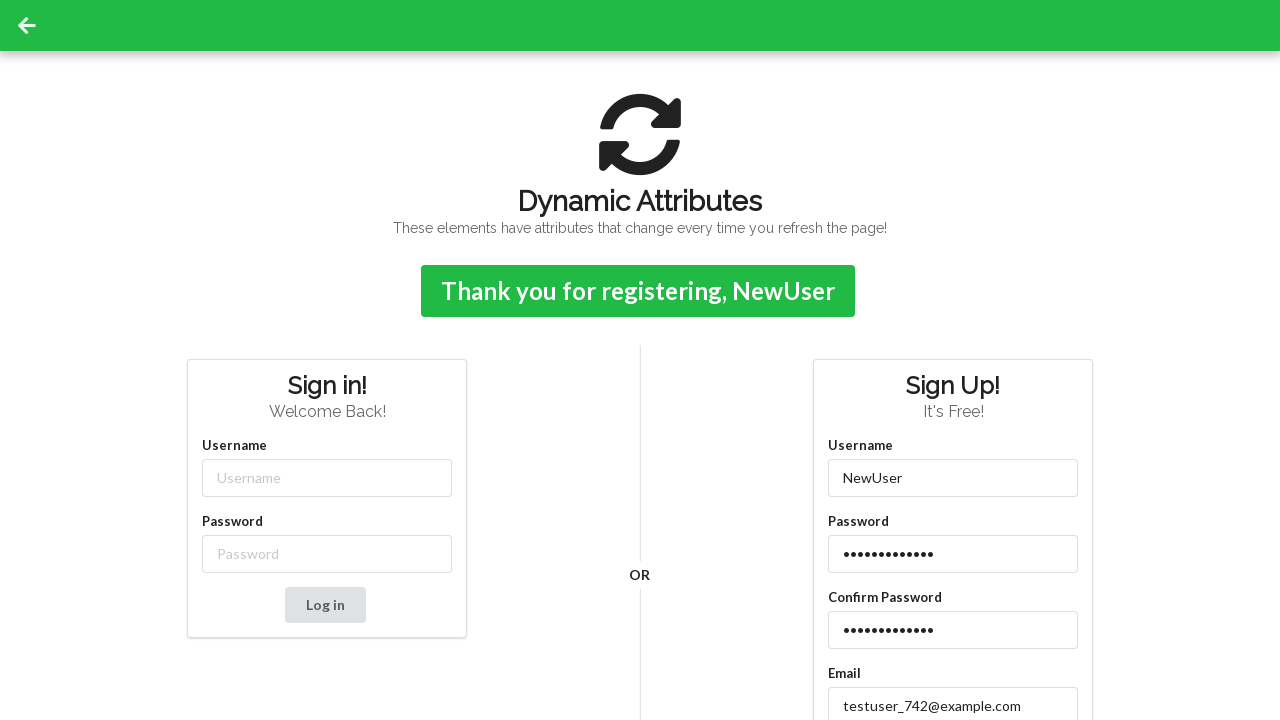